Navigates to Python 2.7.12 download page and clicks on the Windows x86-64 MSI installer download link to trigger a file download

Starting URL: https://www.python.org/downloads/release/python-2712/

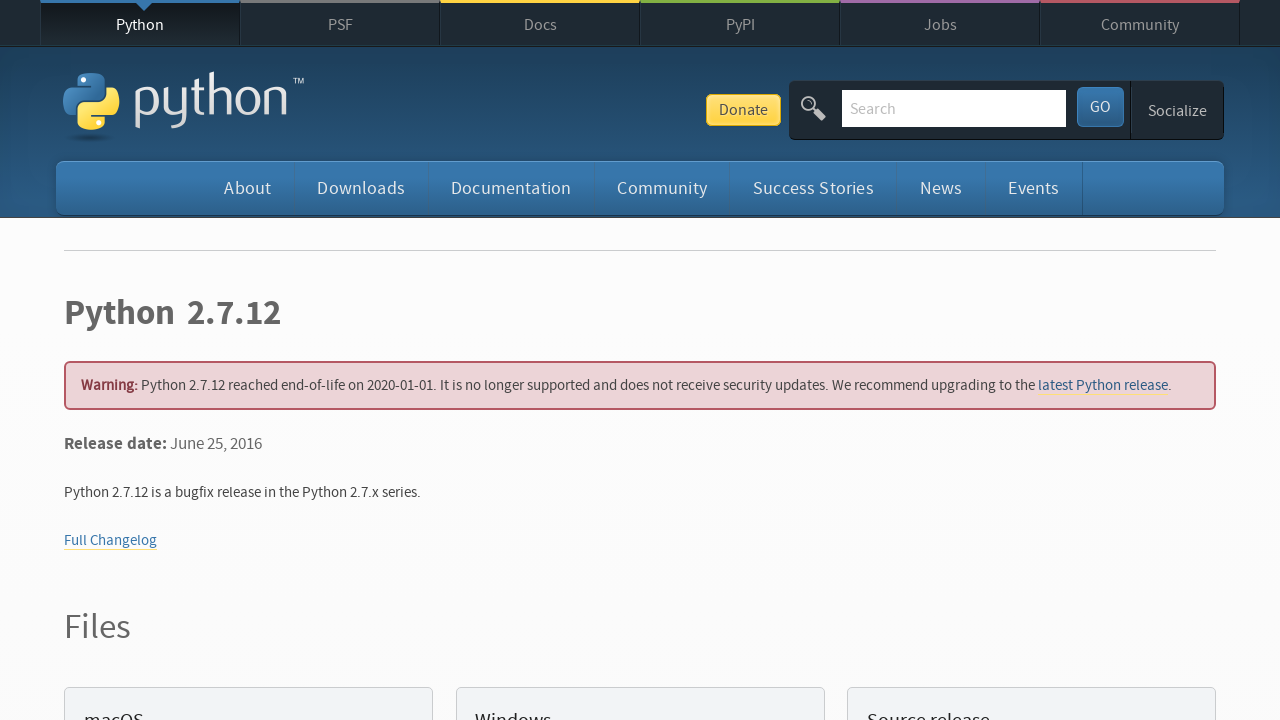

Navigated to Python 2.7.12 download page
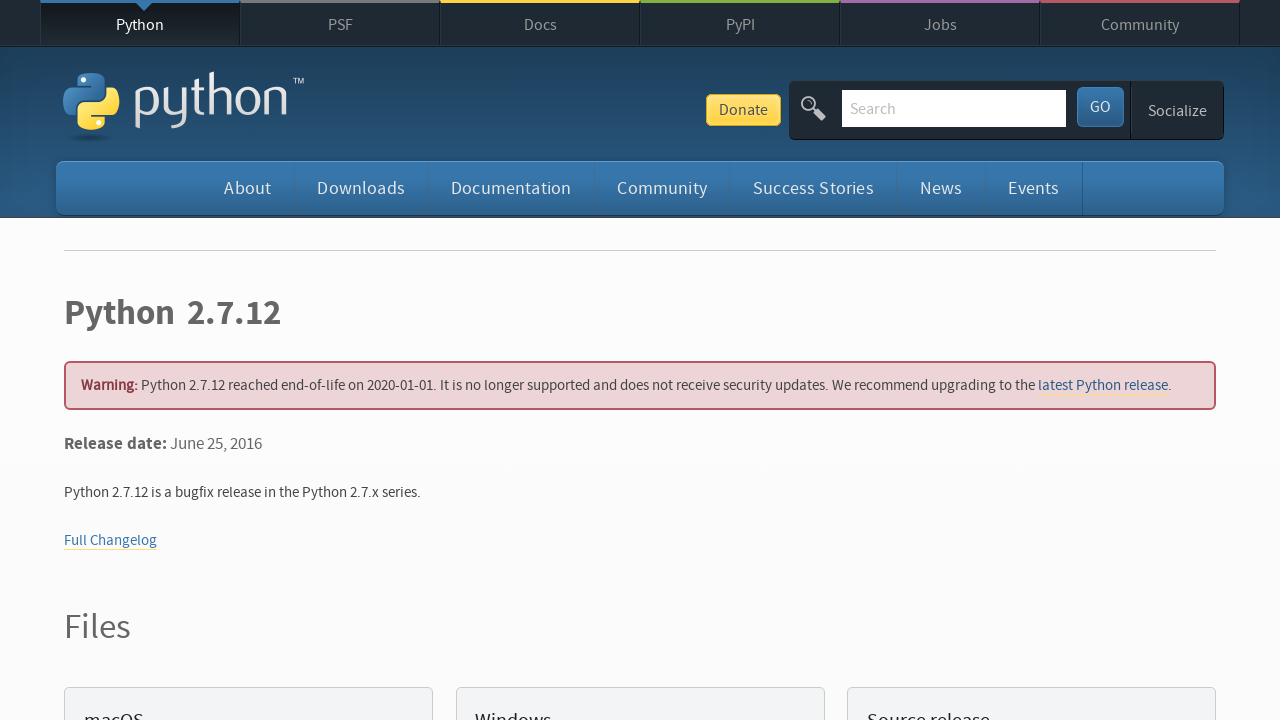

Clicked on Windows x86-64 MSI installer download link at (162, 360) on a:has-text('Windows x86-64 MSI installer')
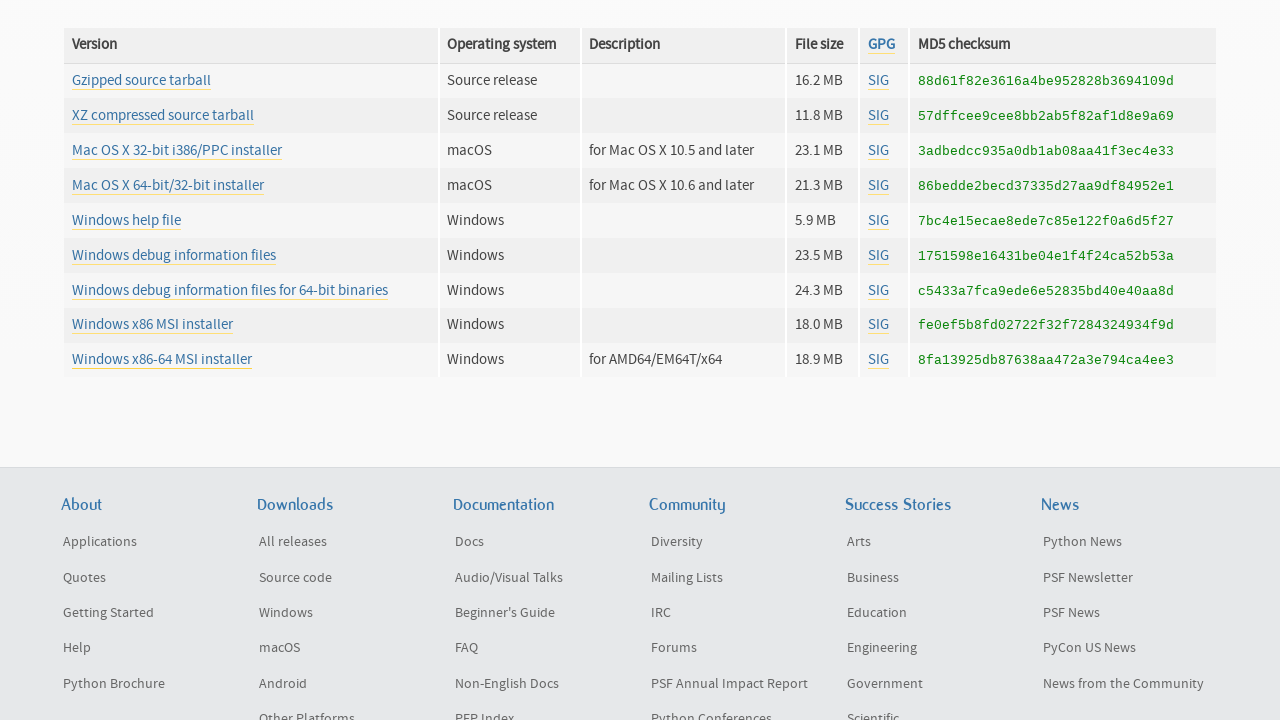

Waited 2 seconds for file download to initiate
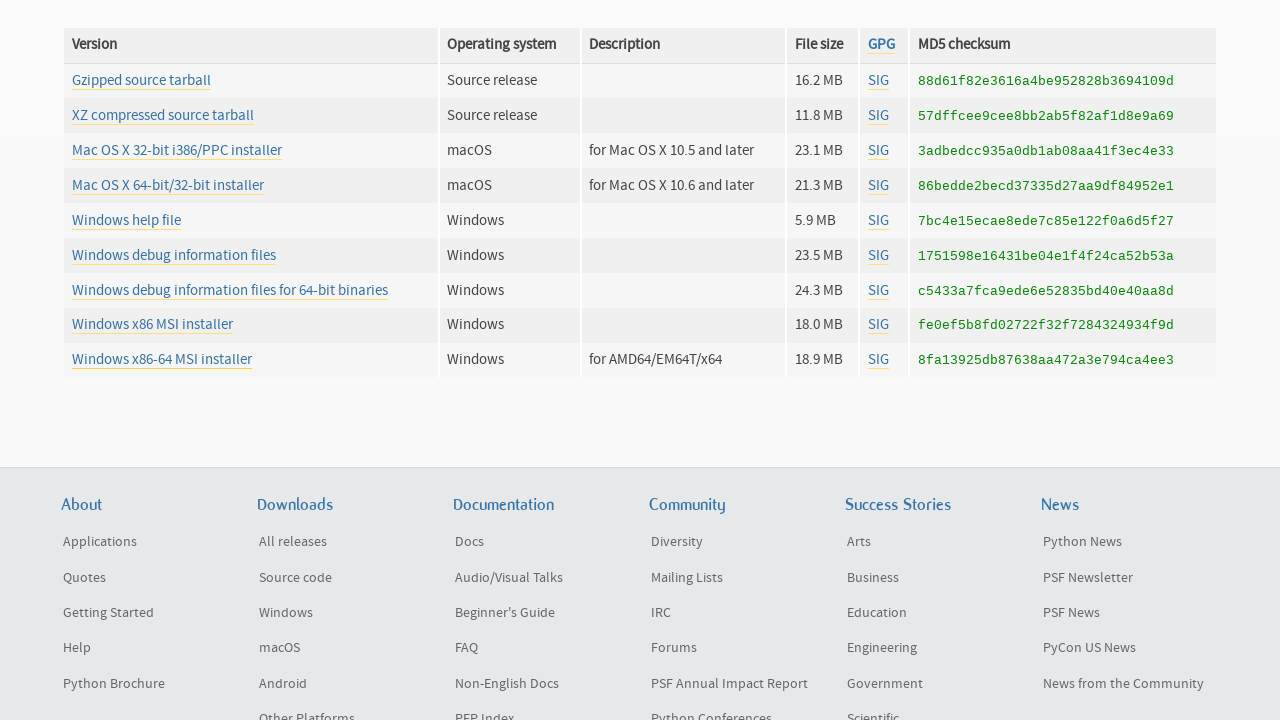

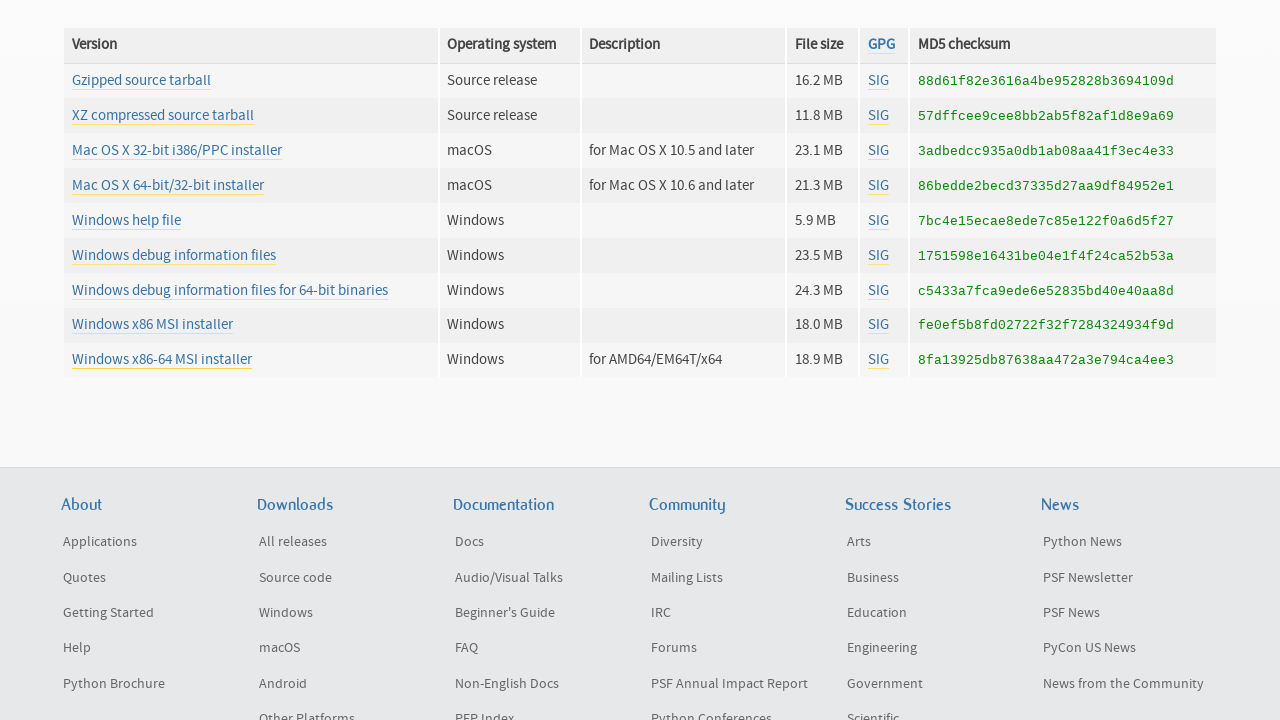